Tests opening a new window/tab via link click and switching between windows

Starting URL: https://selenium.dev/selenium/web/window_switching_tests/page_with_frame.html

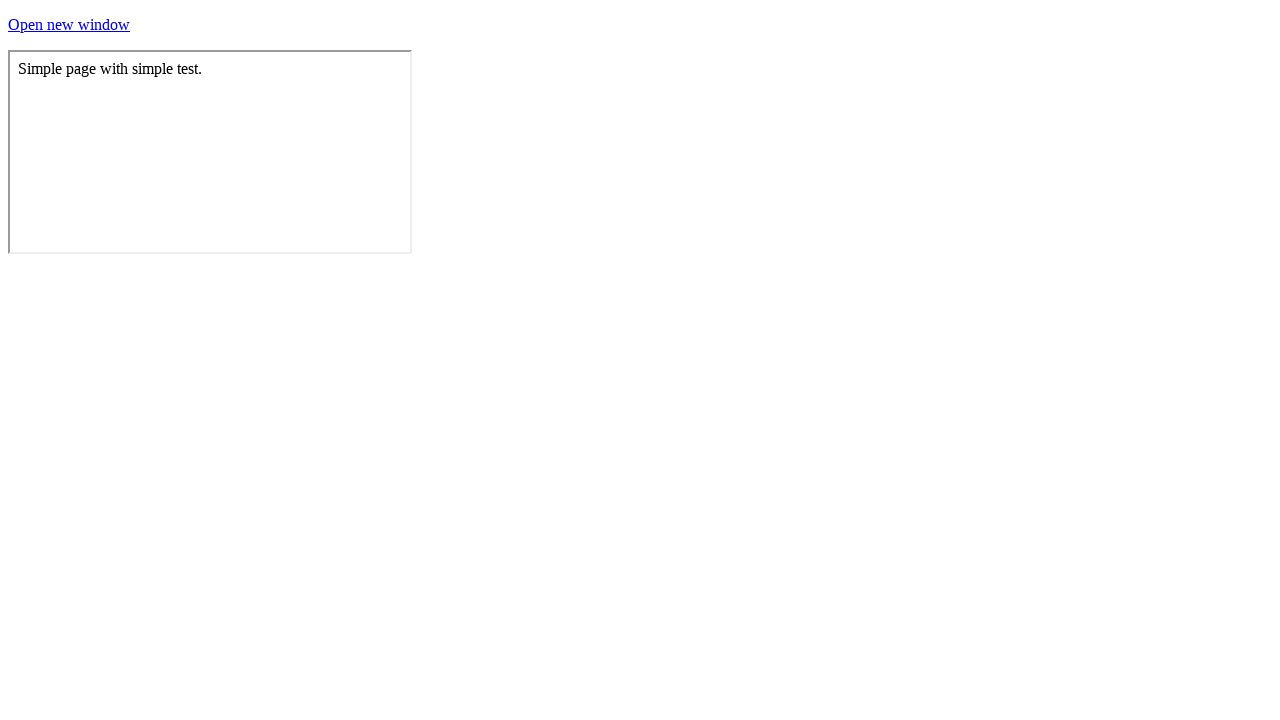

Retrieved original page title
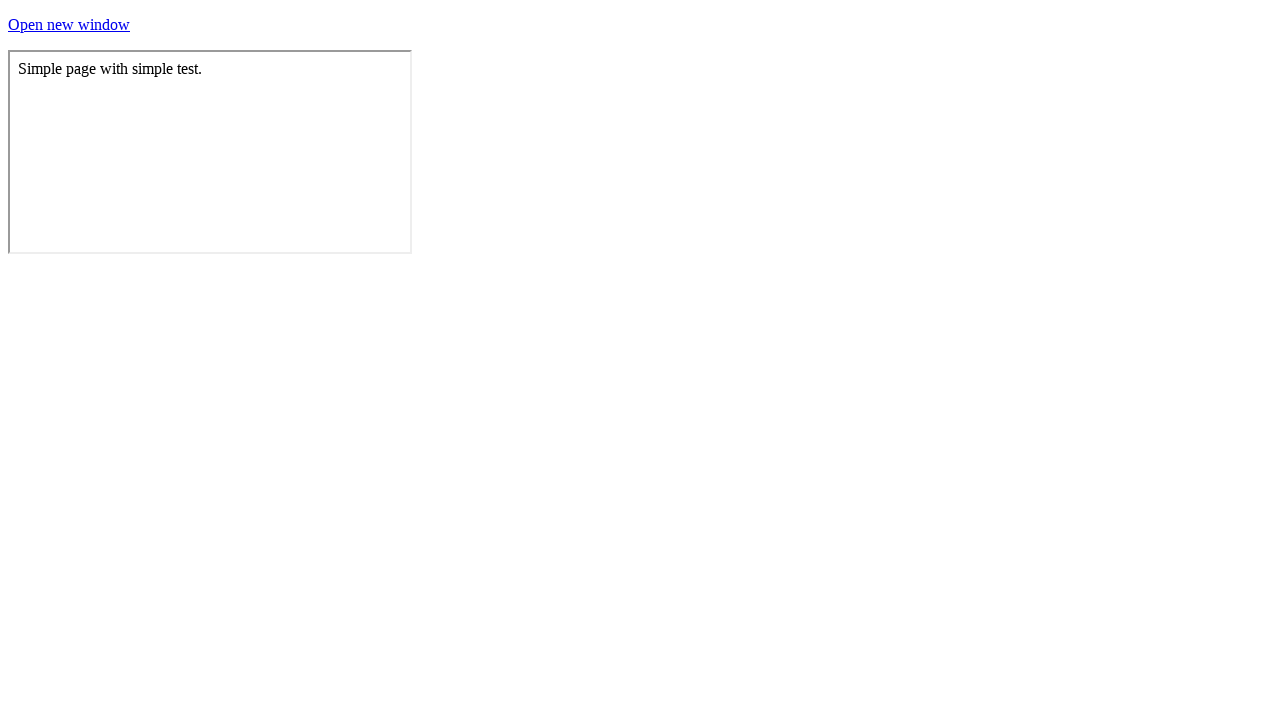

Clicked link to open new window/tab at (69, 24) on #a-link-that-opens-a-new-window
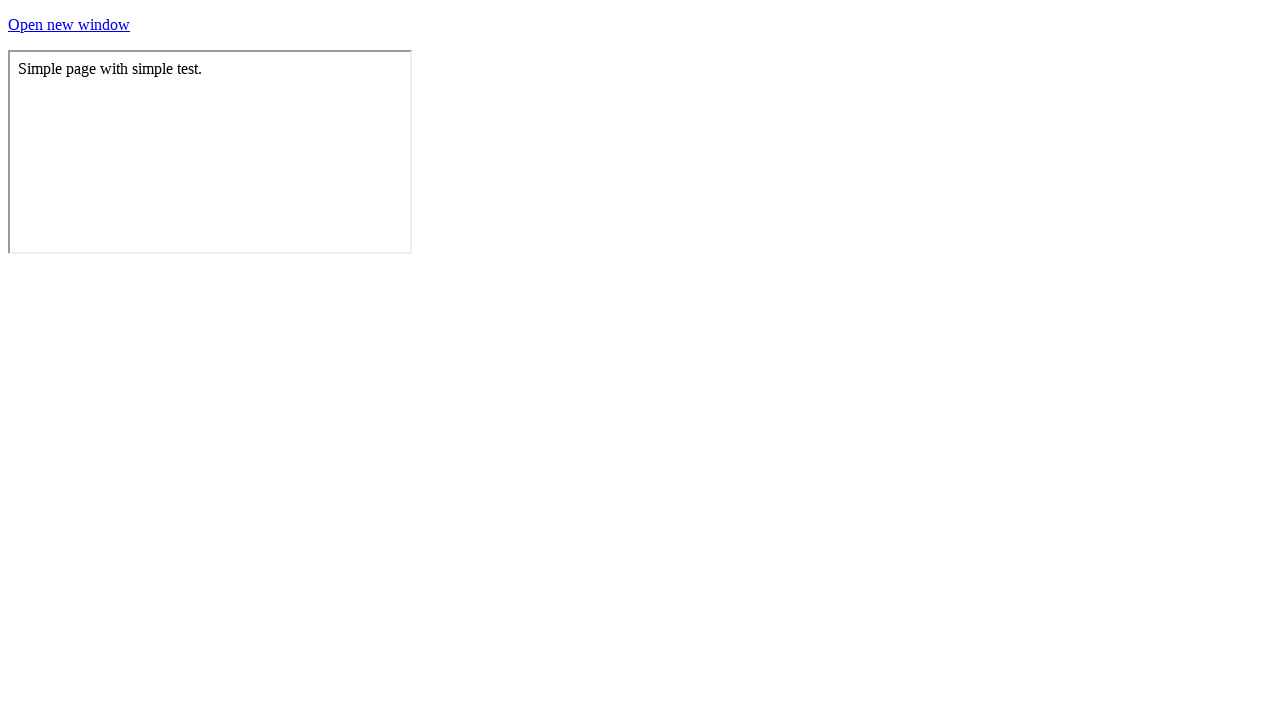

New window/tab popup captured
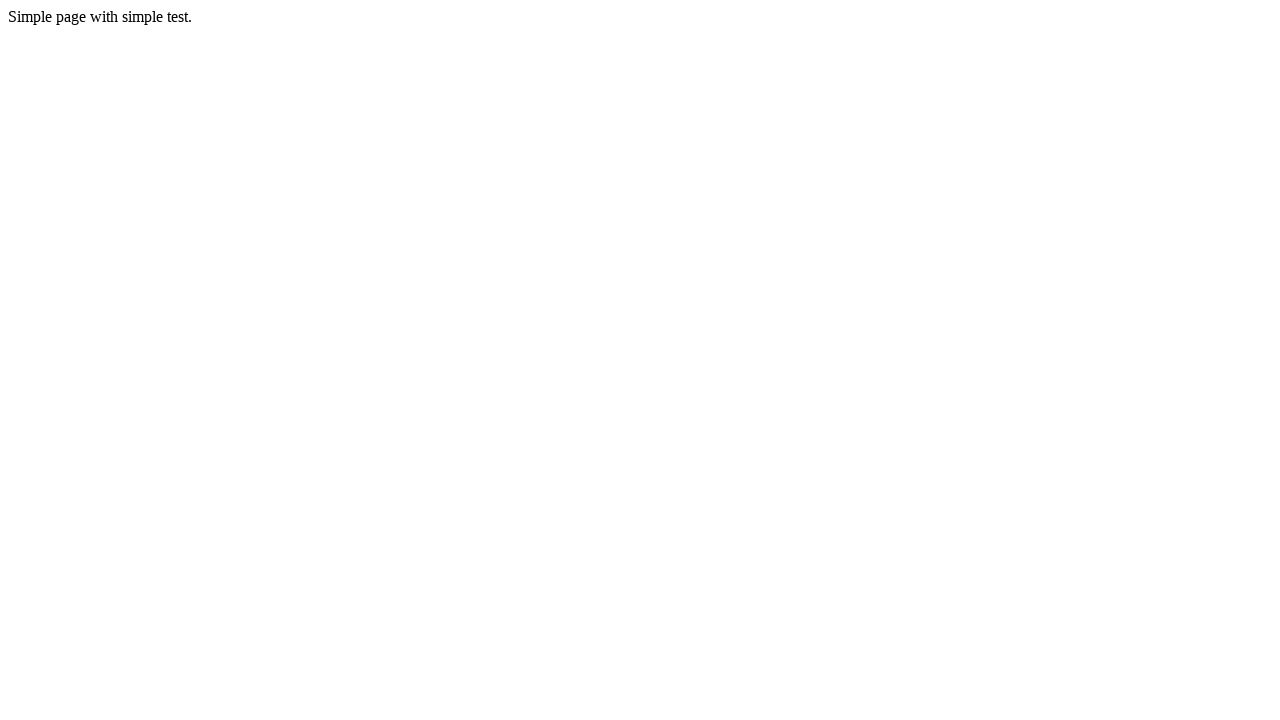

New page finished loading
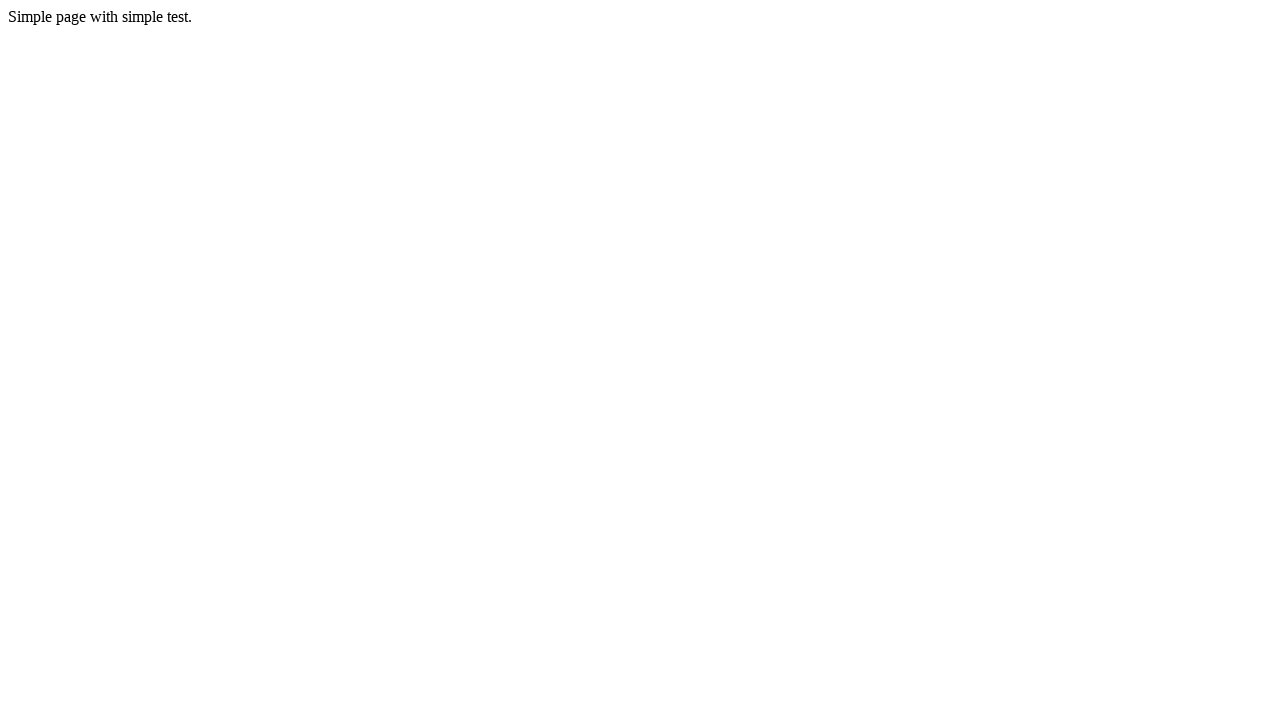

Switched back to original page
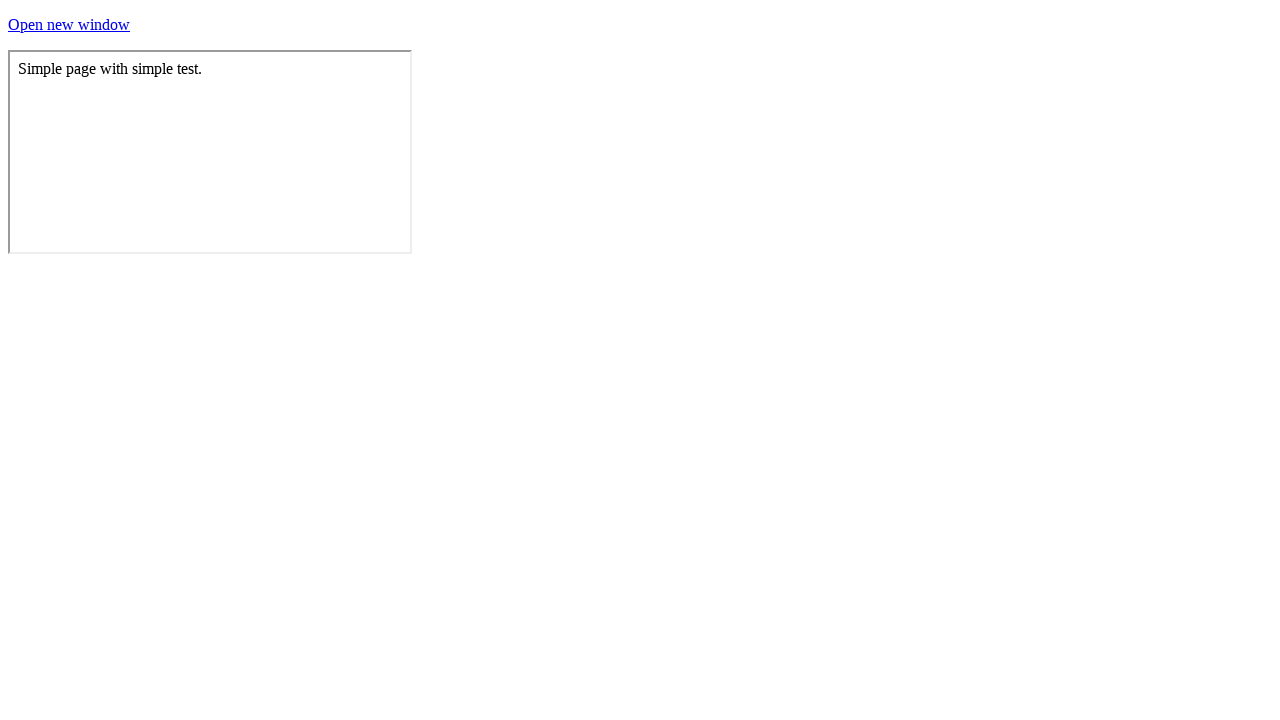

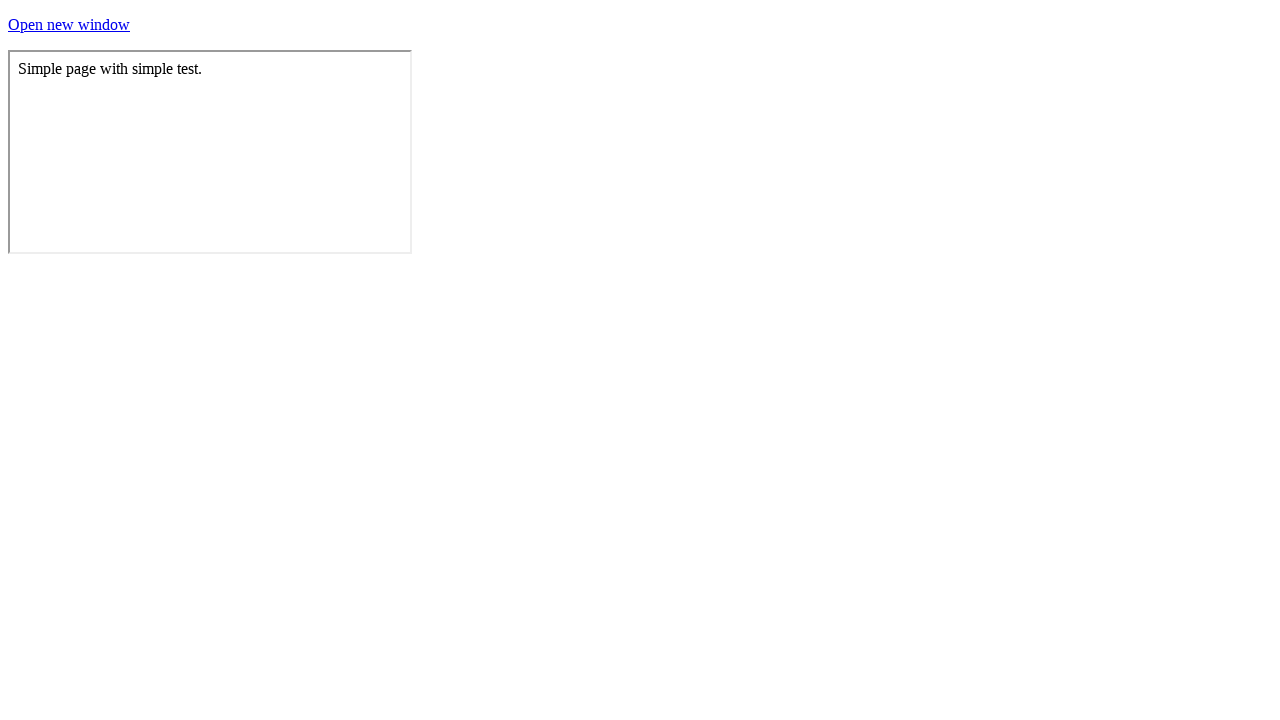